Tests wait functionality by clicking a button and waiting for a paragraph element to become visible on the page

Starting URL: https://testeroprogramowania.github.io/selenium/wait2.html

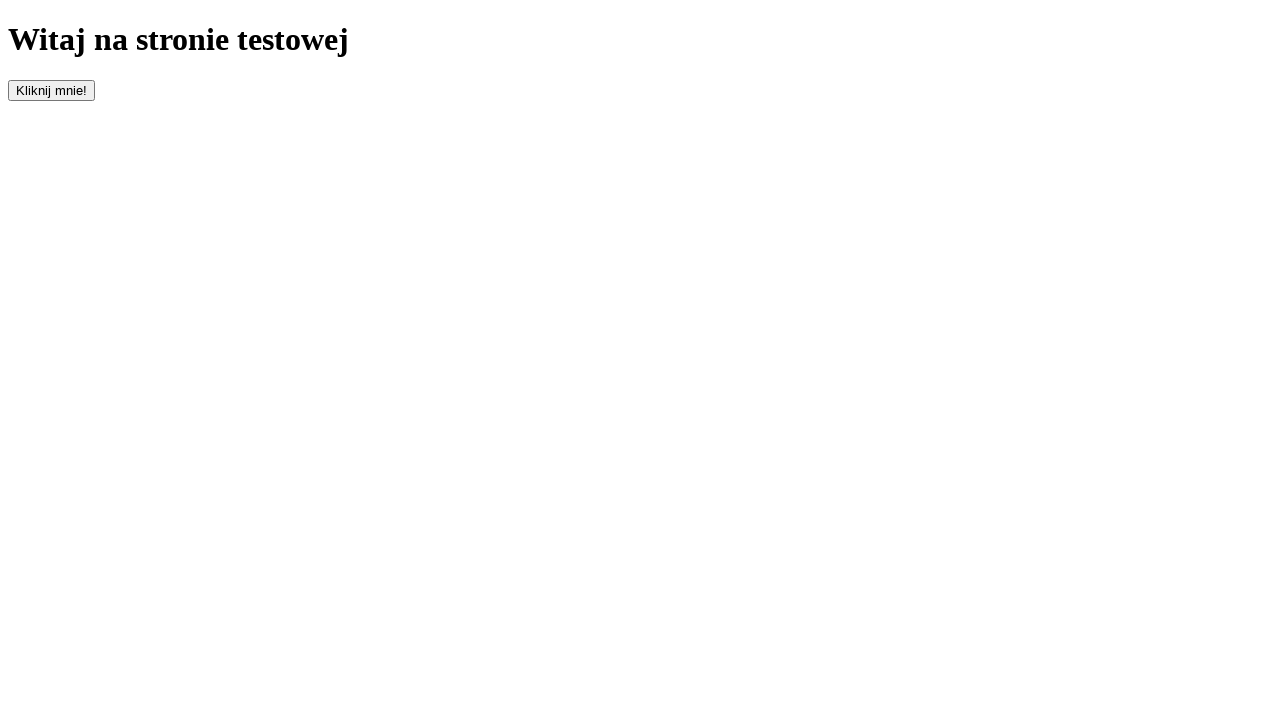

Clicked button on the page at (52, 90) on button
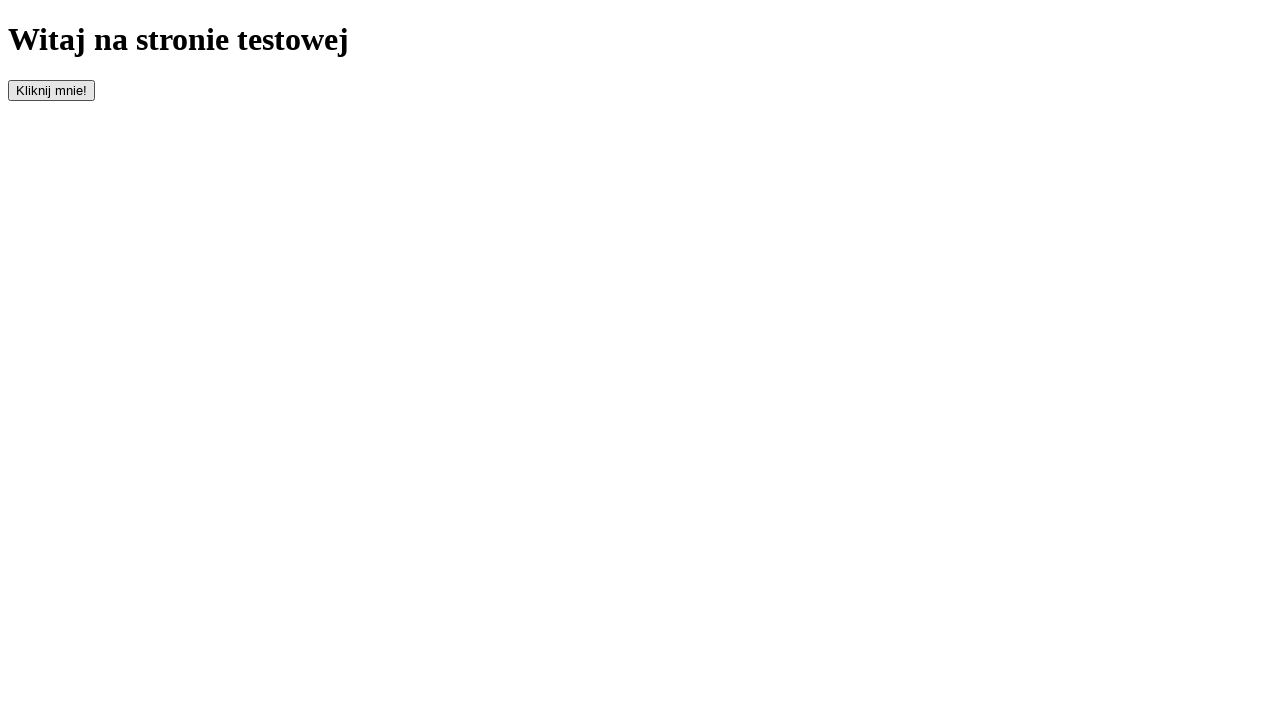

Waited for paragraph element to become visible
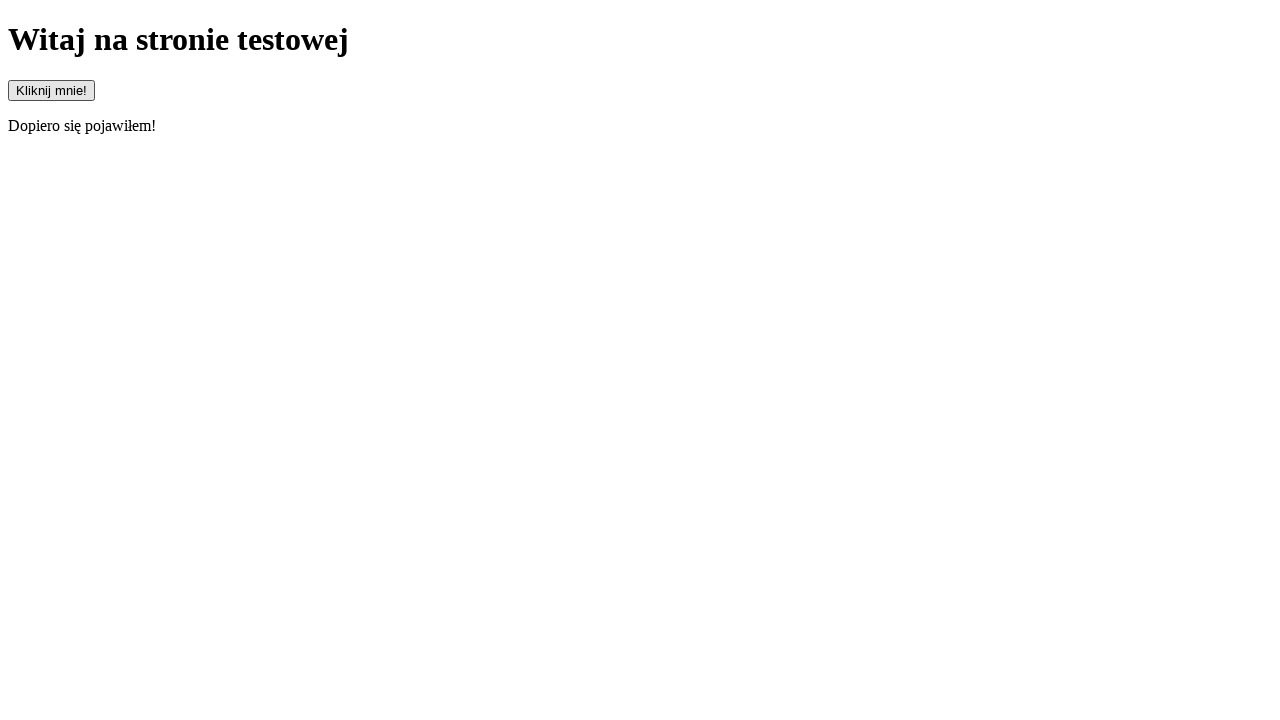

Verified paragraph element is present
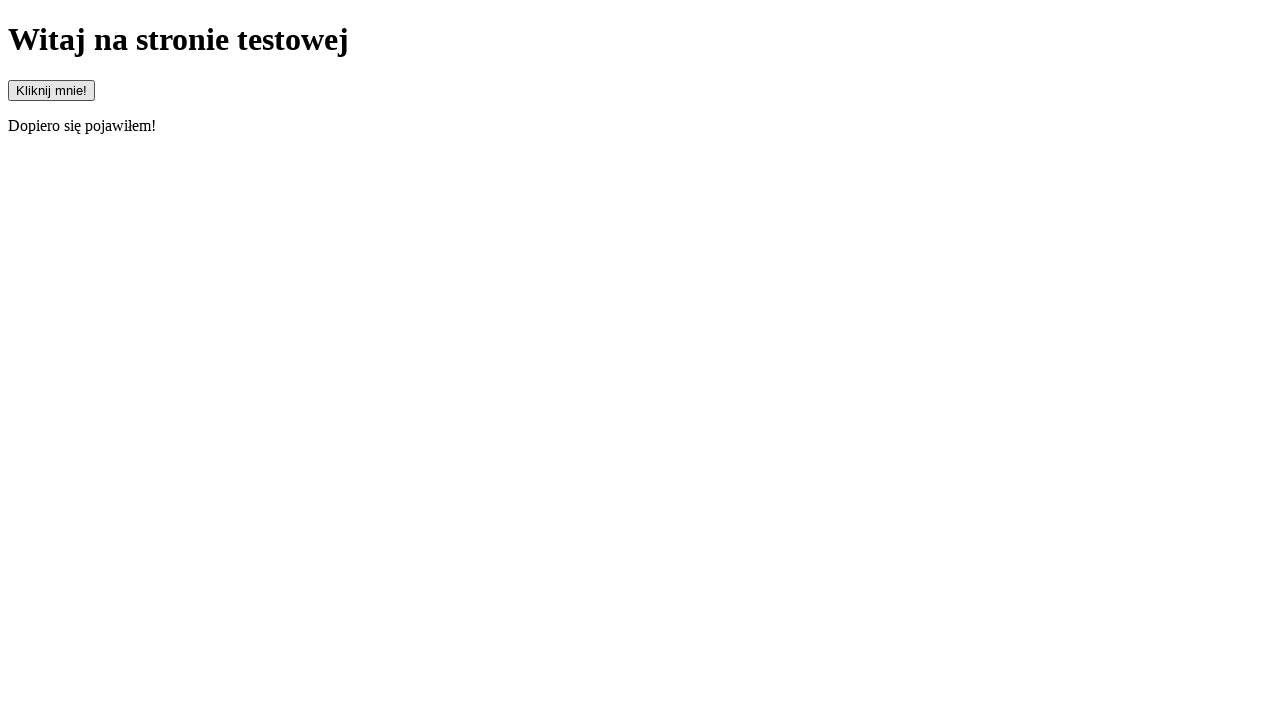

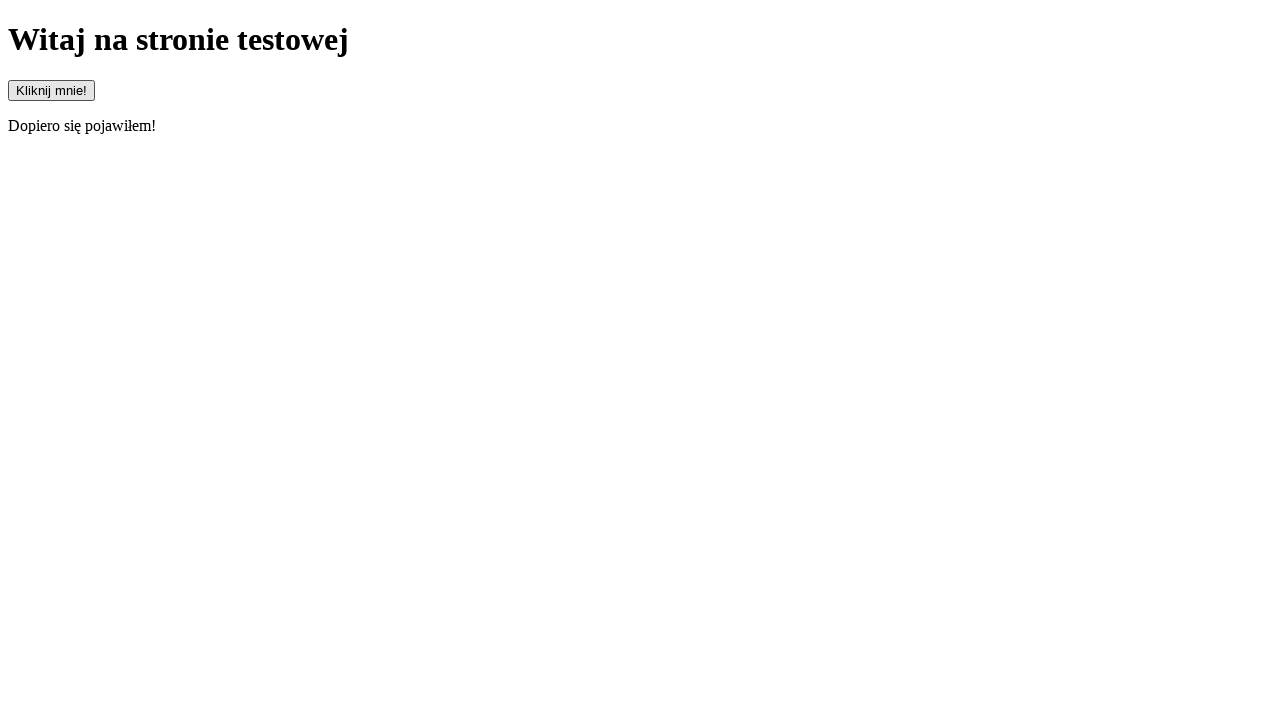